Tests language switching functionality on podhodit.com by clicking a language option in the language panel and verifying the page content updates accordingly

Starting URL: https://podhodit.com

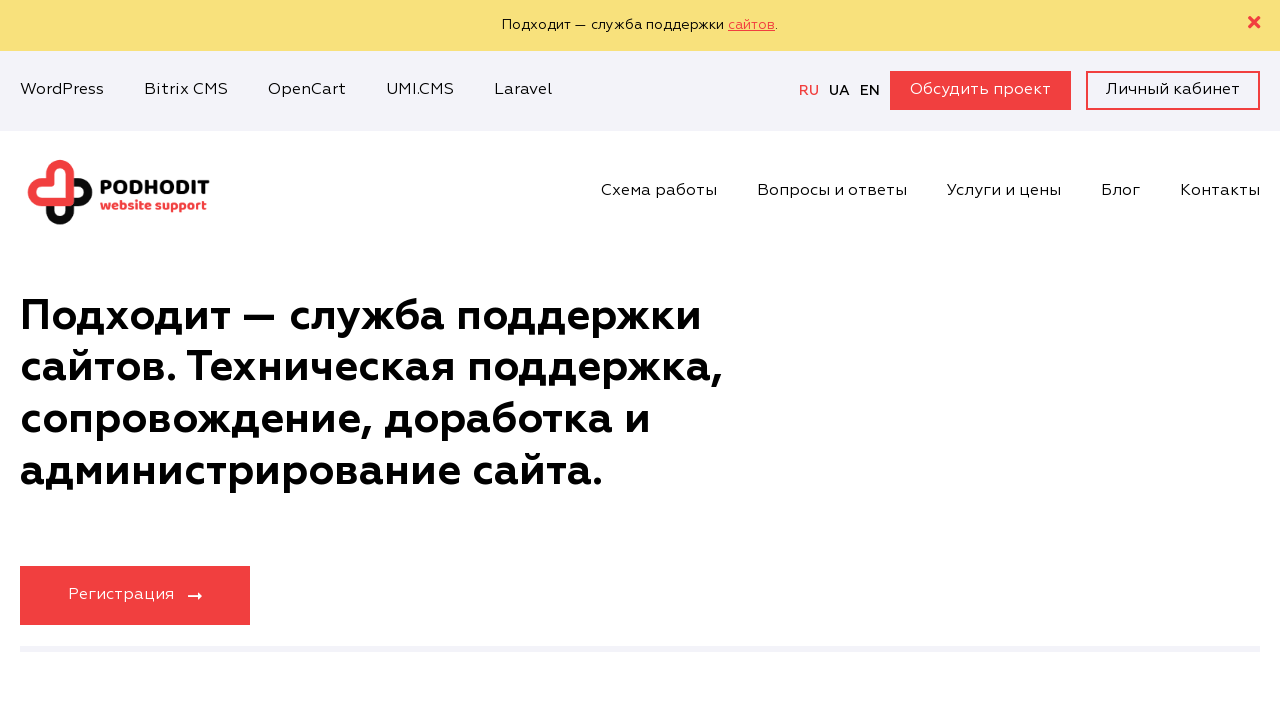

Clicked English language option in the language panel at (870, 91) on .lang-panel >> internal:text="EN"i
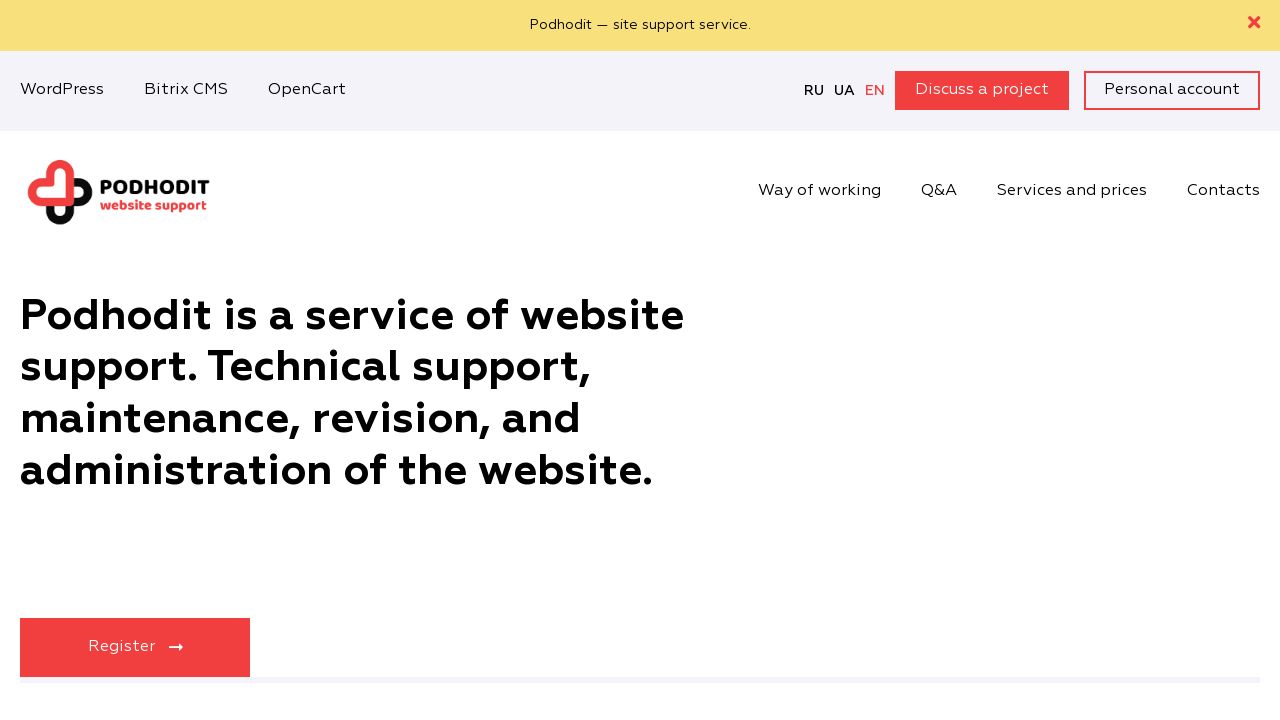

Page content updated with English language - fade animation detected
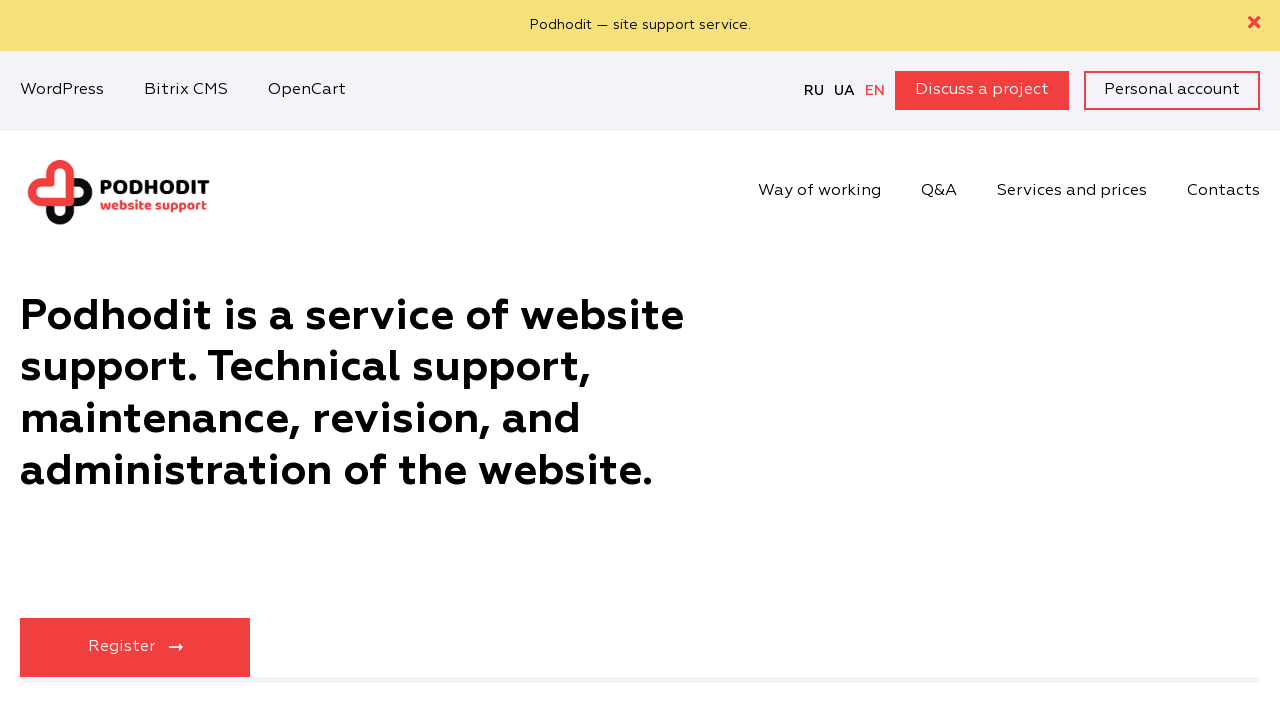

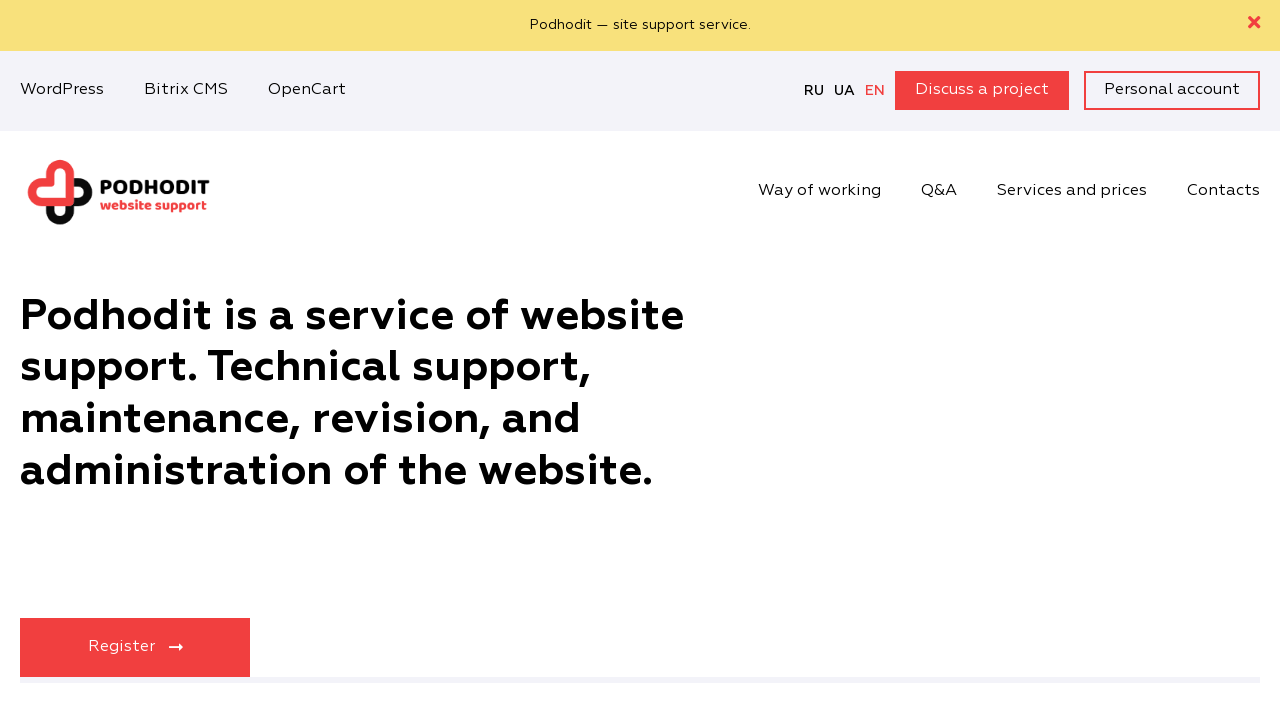